Tests completing all tasks using the toggle-all button on the All filter view.

Starting URL: https://todomvc4tasj.herokuapp.com/#/

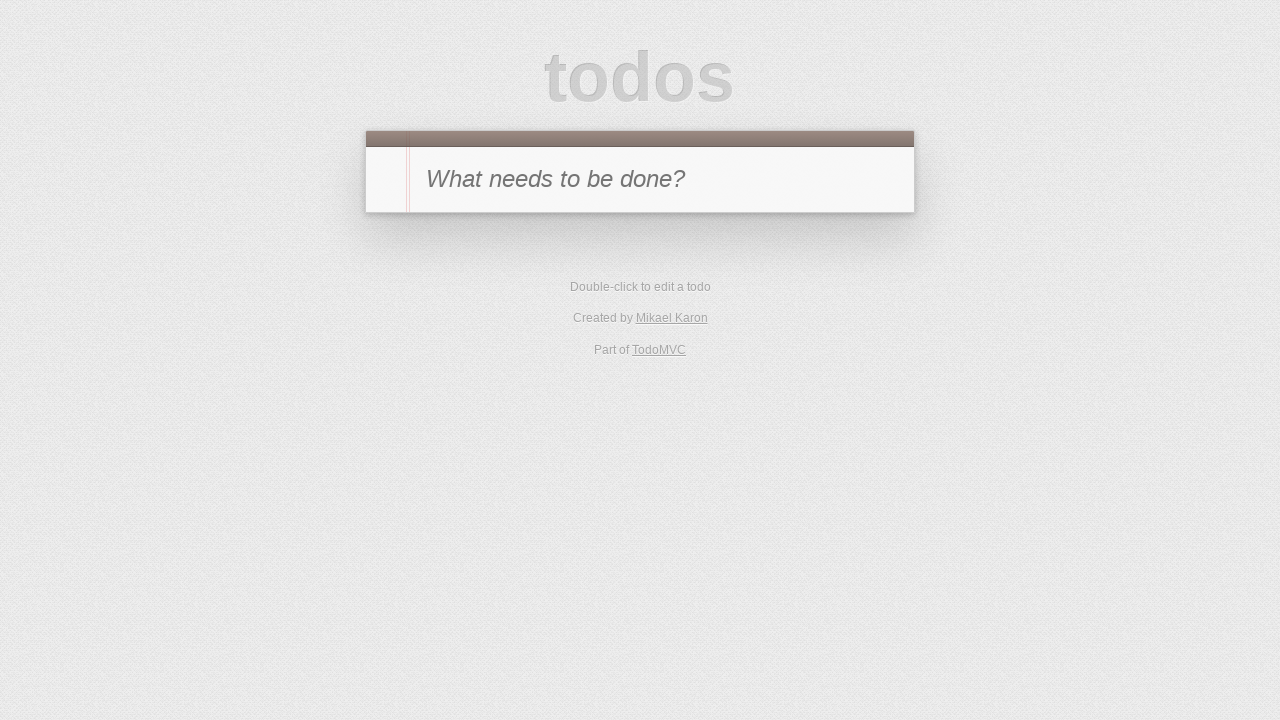

Set up two active tasks via localStorage
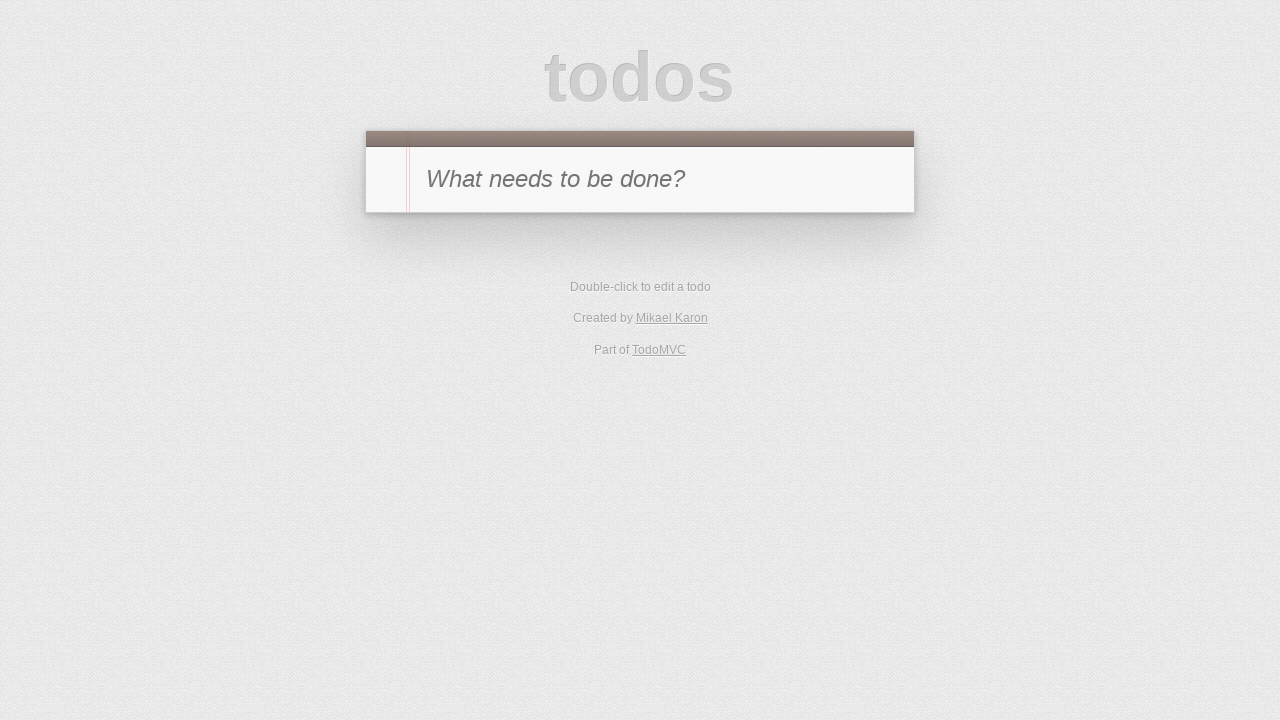

Reloaded page to load tasks from localStorage
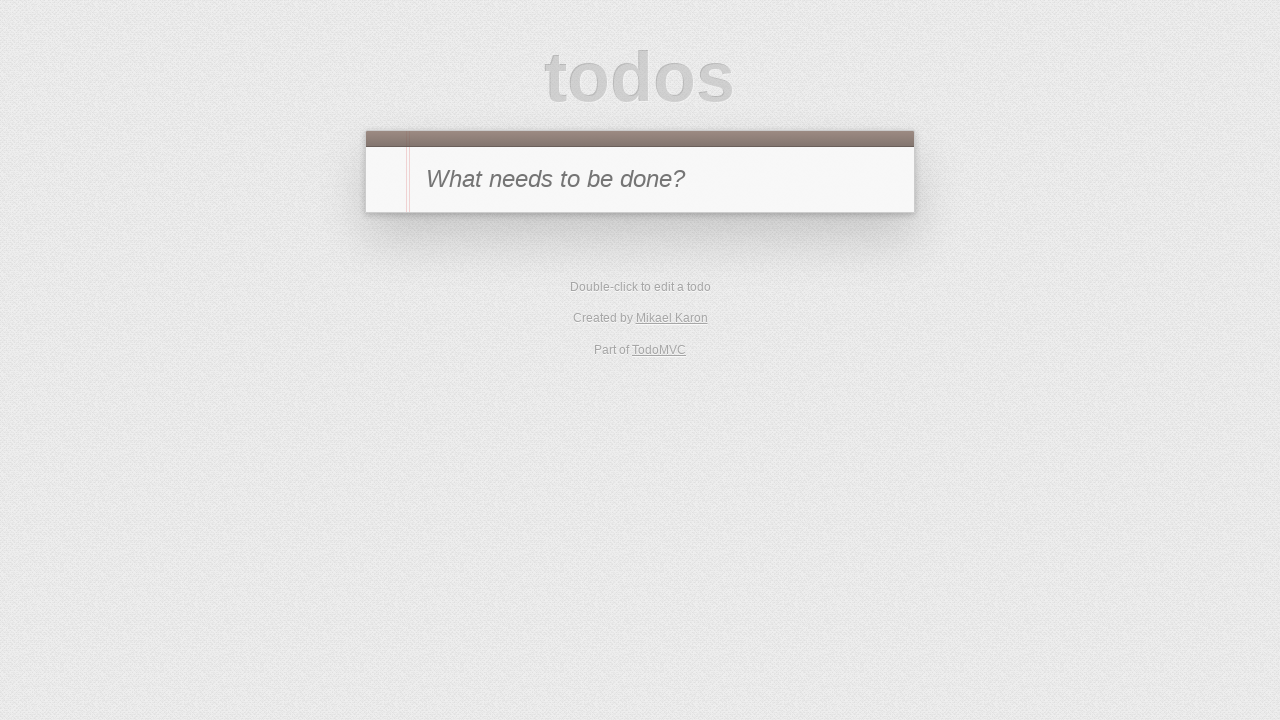

Clicked toggle-all button to complete all tasks at (388, 180) on #toggle-all
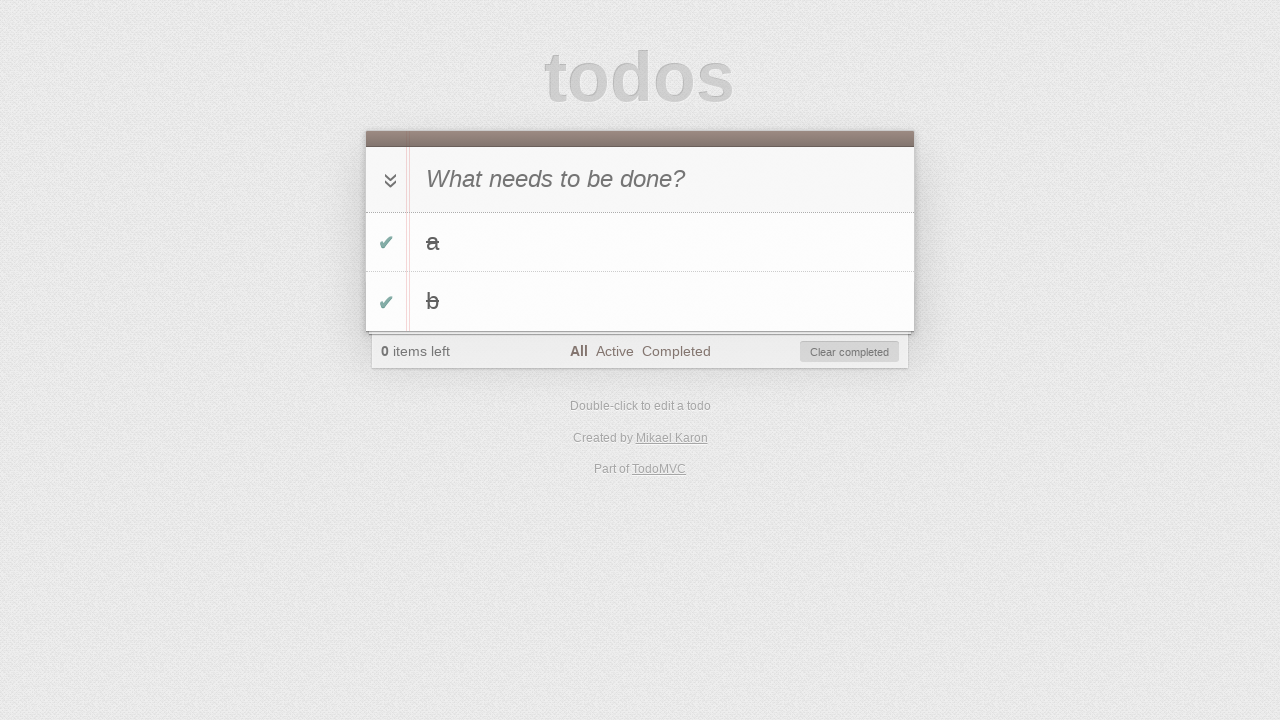

Verified that items left counter shows 0
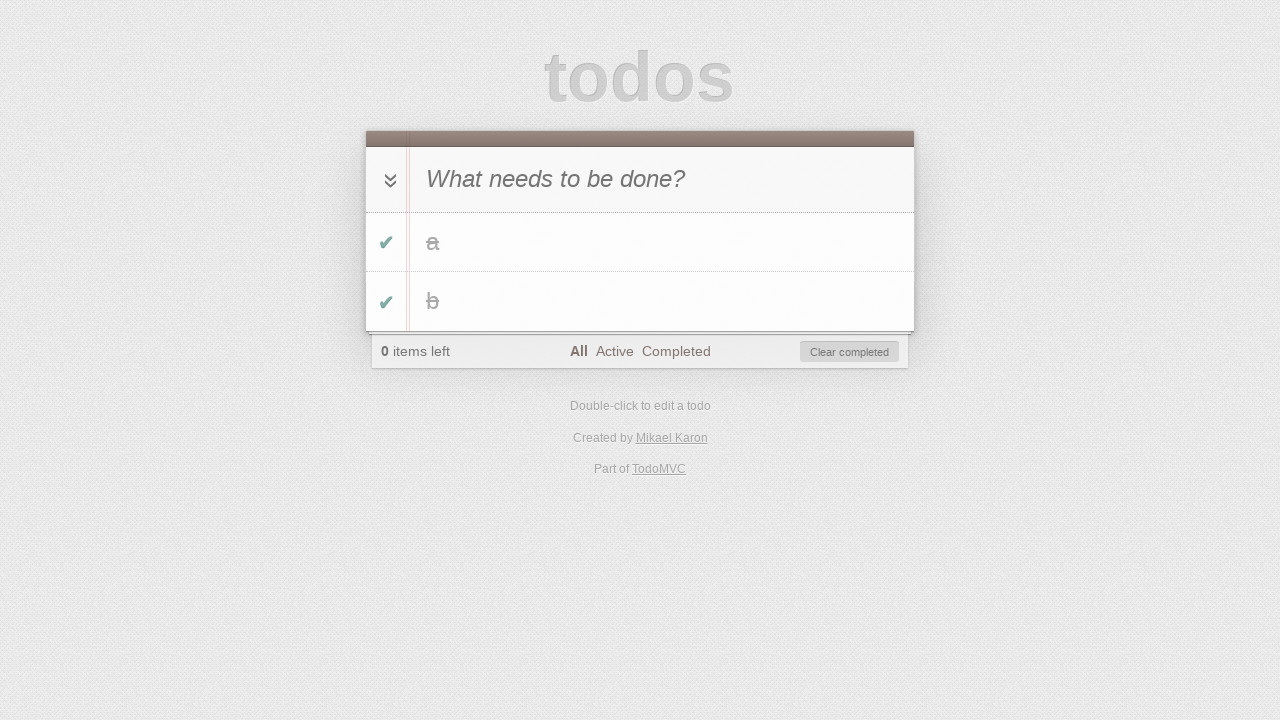

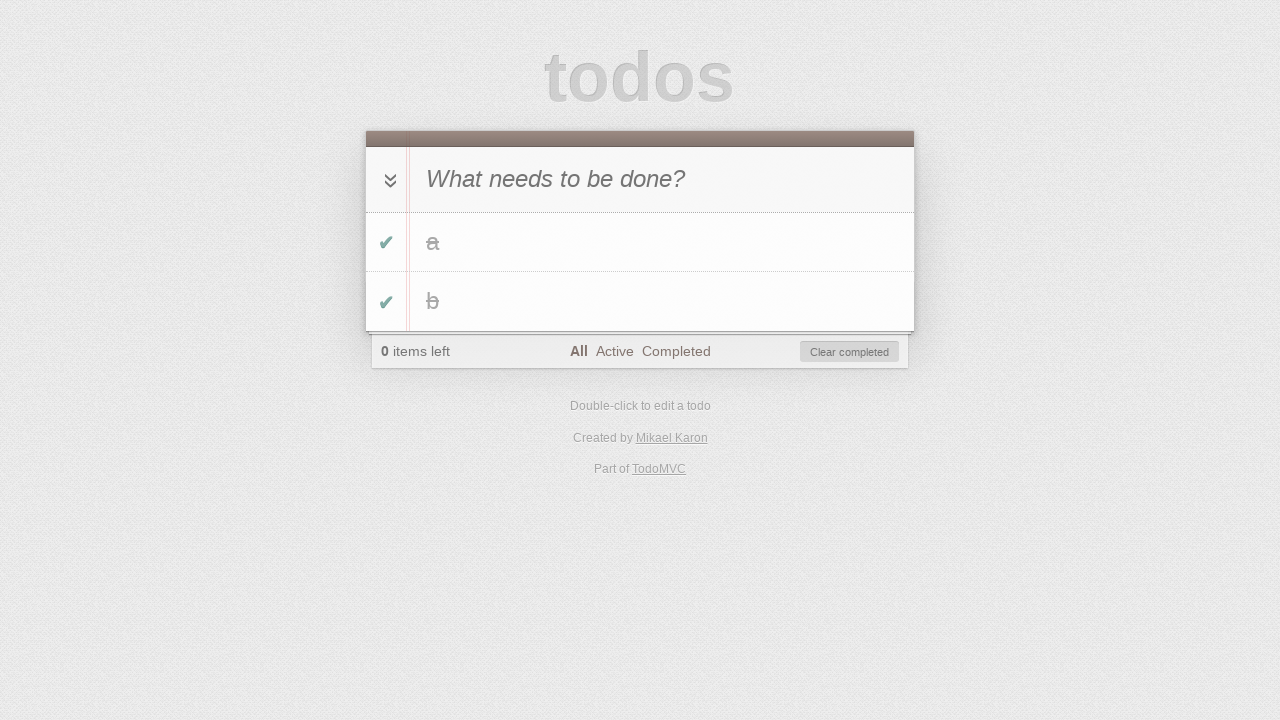